Tests various dropdown selection methods including single select by value/label/index and multi-select options

Starting URL: https://www.lambdatest.com/selenium-playground/select-dropdown-demo

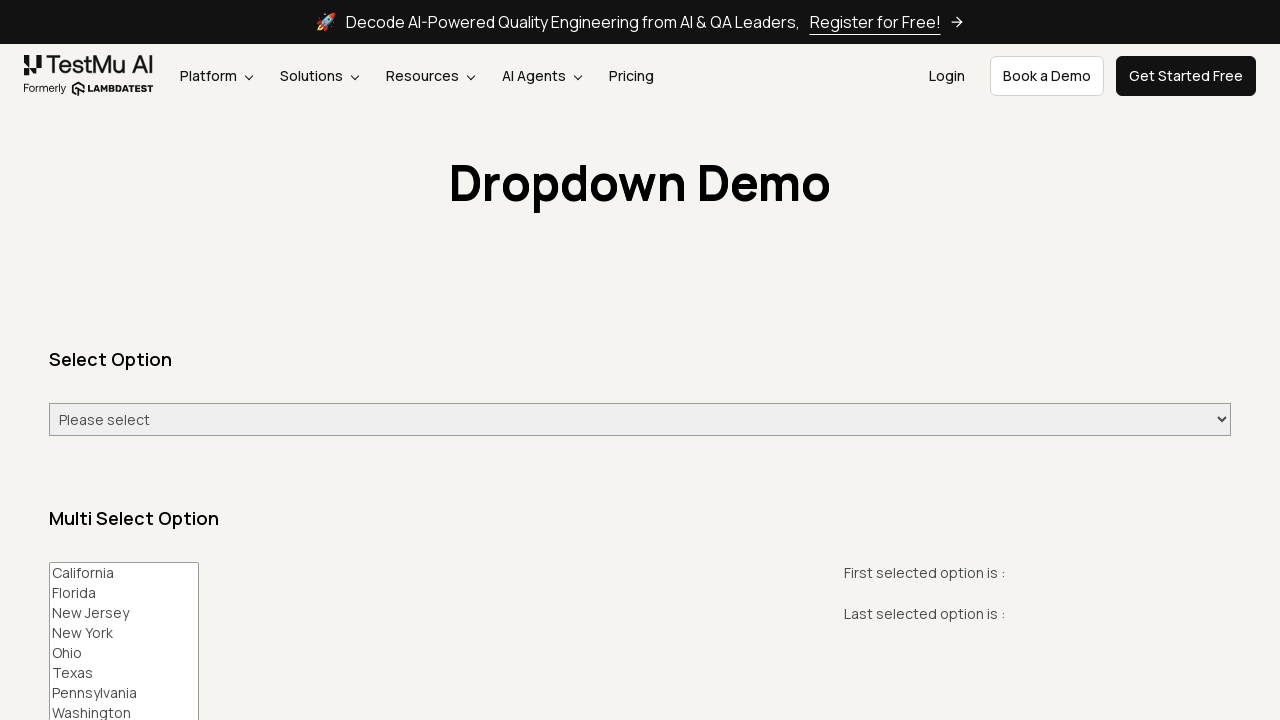

Navigated to select dropdown demo page
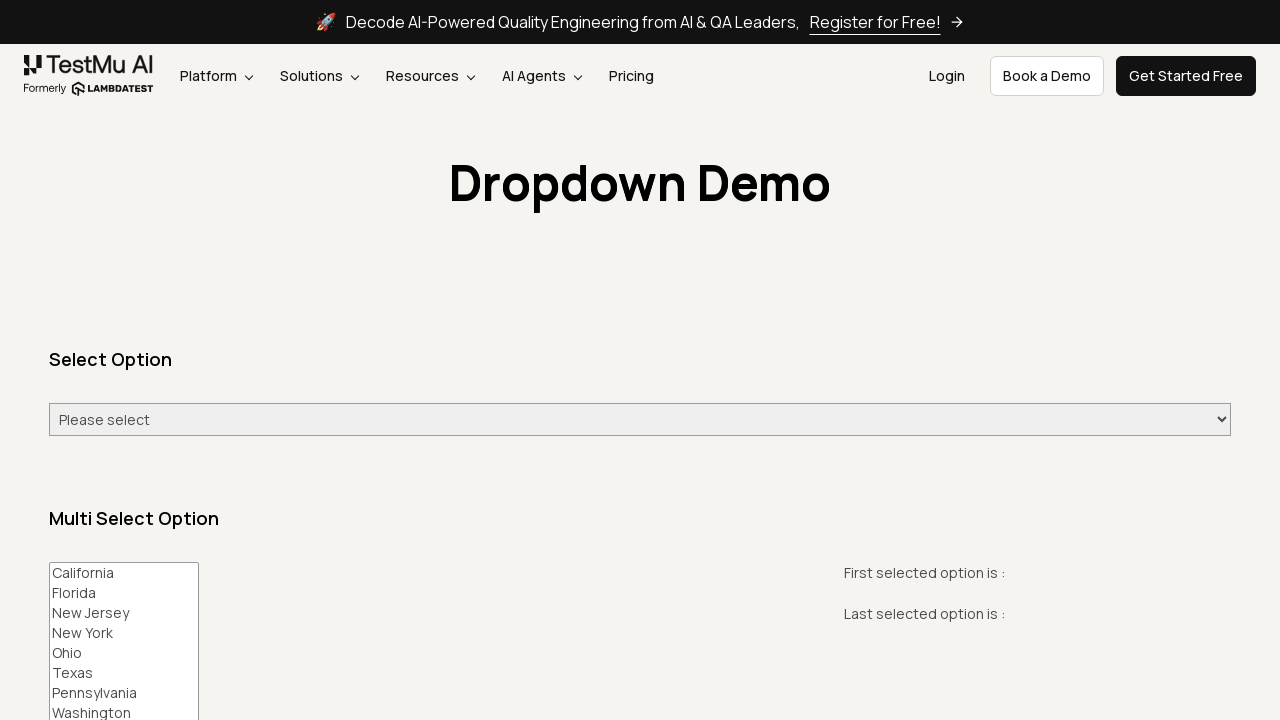

Selected 'Tuesday' from single select dropdown by value on select#select-demo
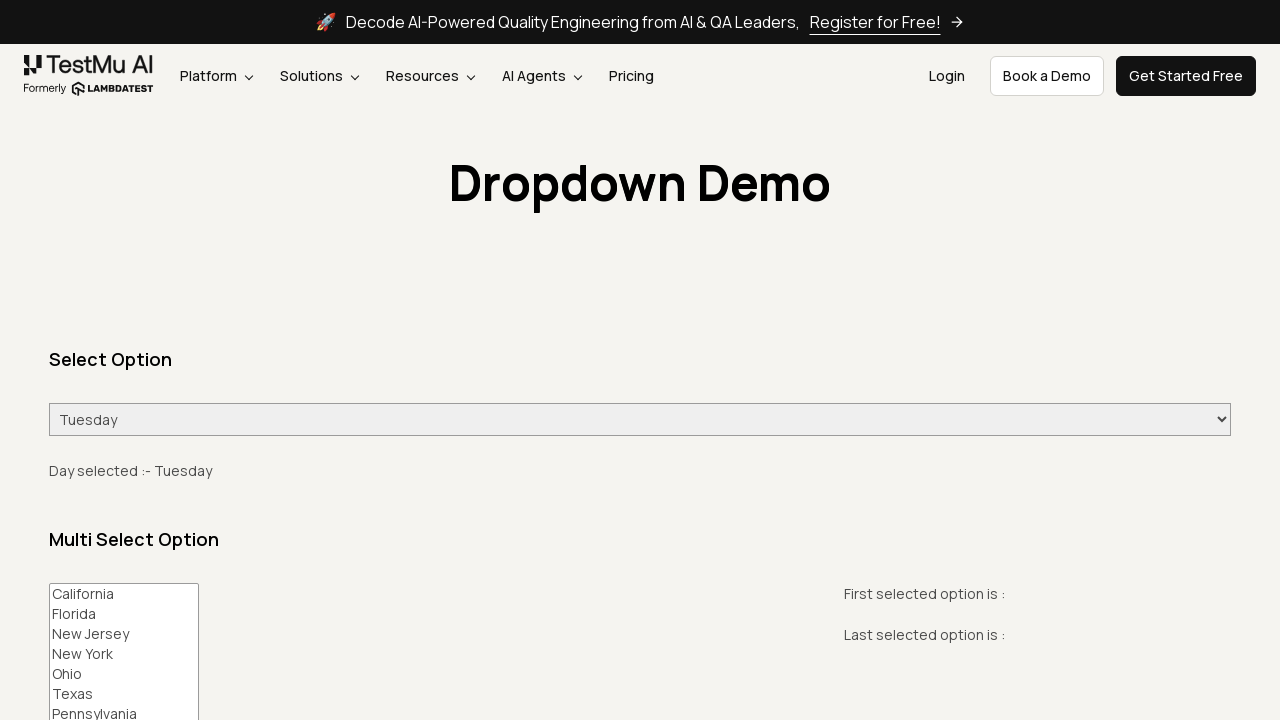

Selected 'Friday' from single select dropdown by value attribute on select#select-demo
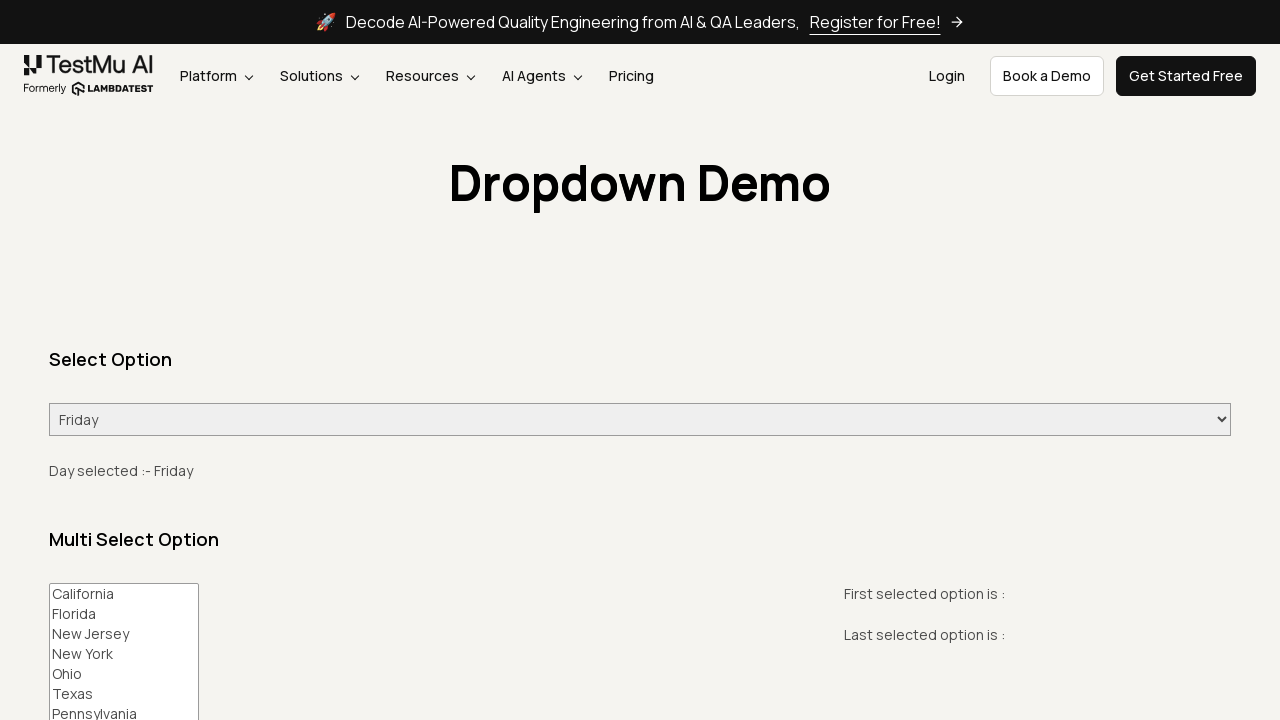

Selected dropdown option at index 3 on select#select-demo
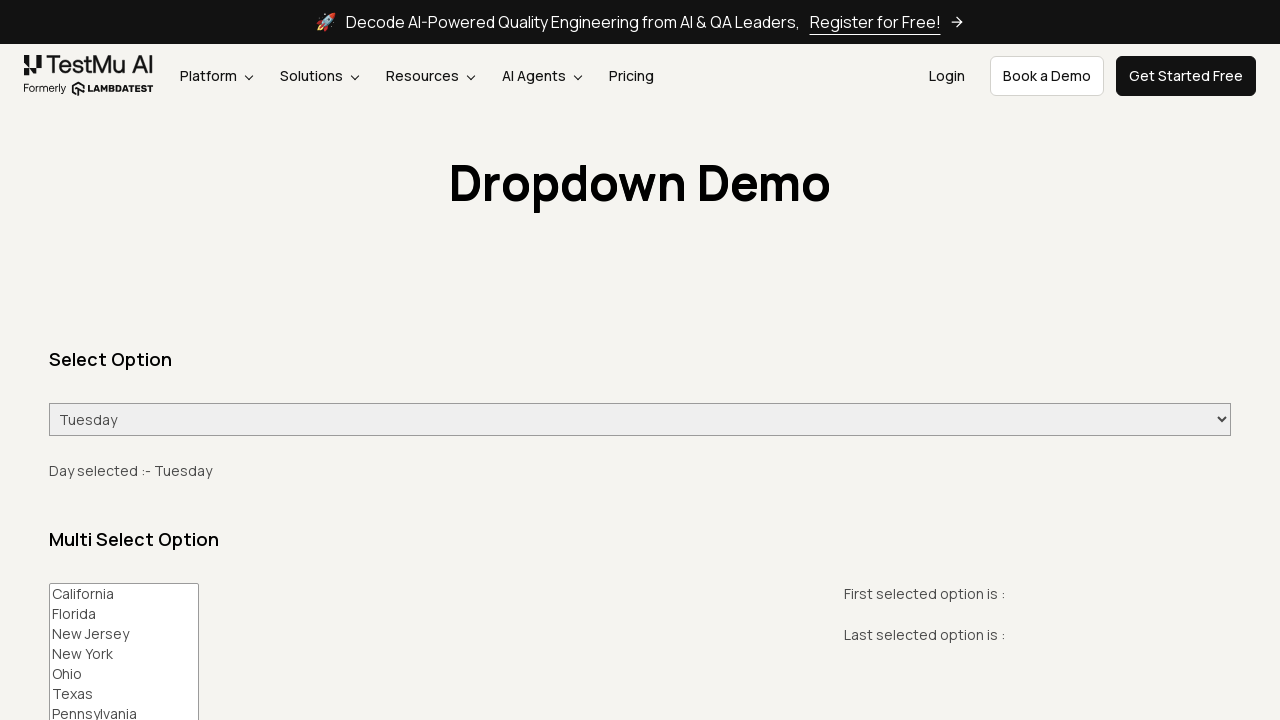

Selected multiple options (Florida, Ohio, Texas) from multi-select dropdown on select#multi-select
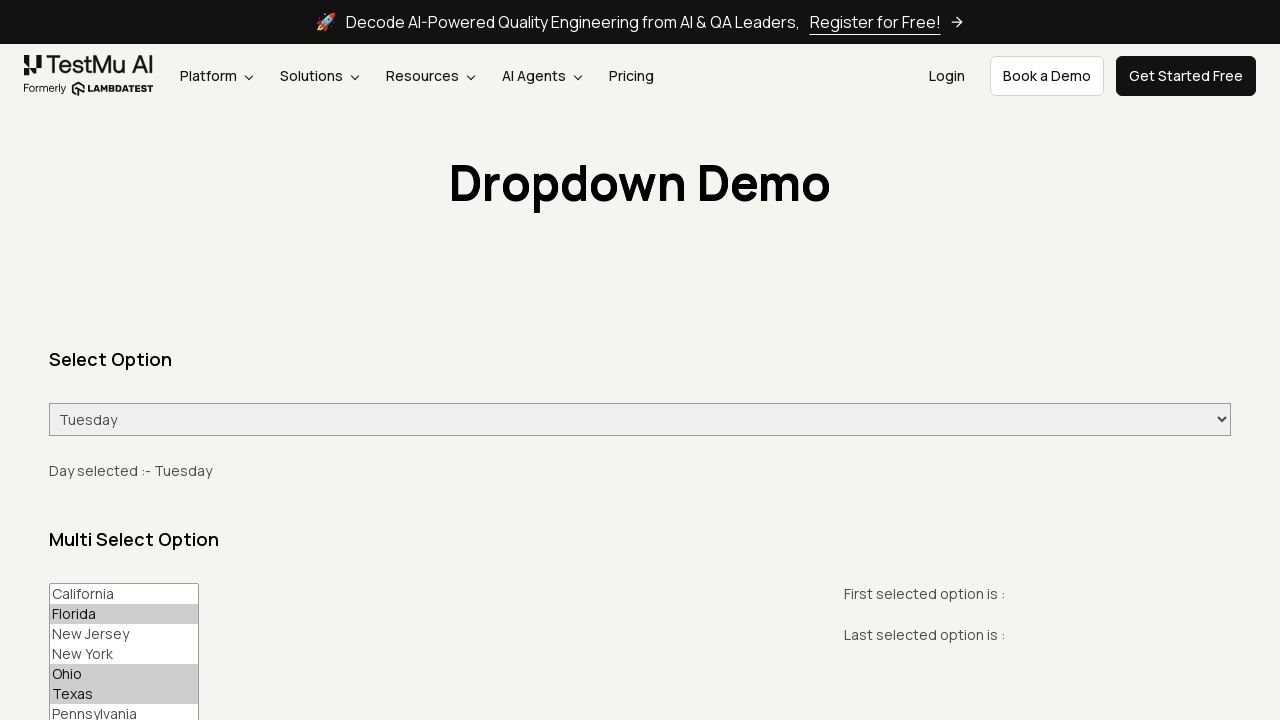

Retrieved all options from multi-select dropdown
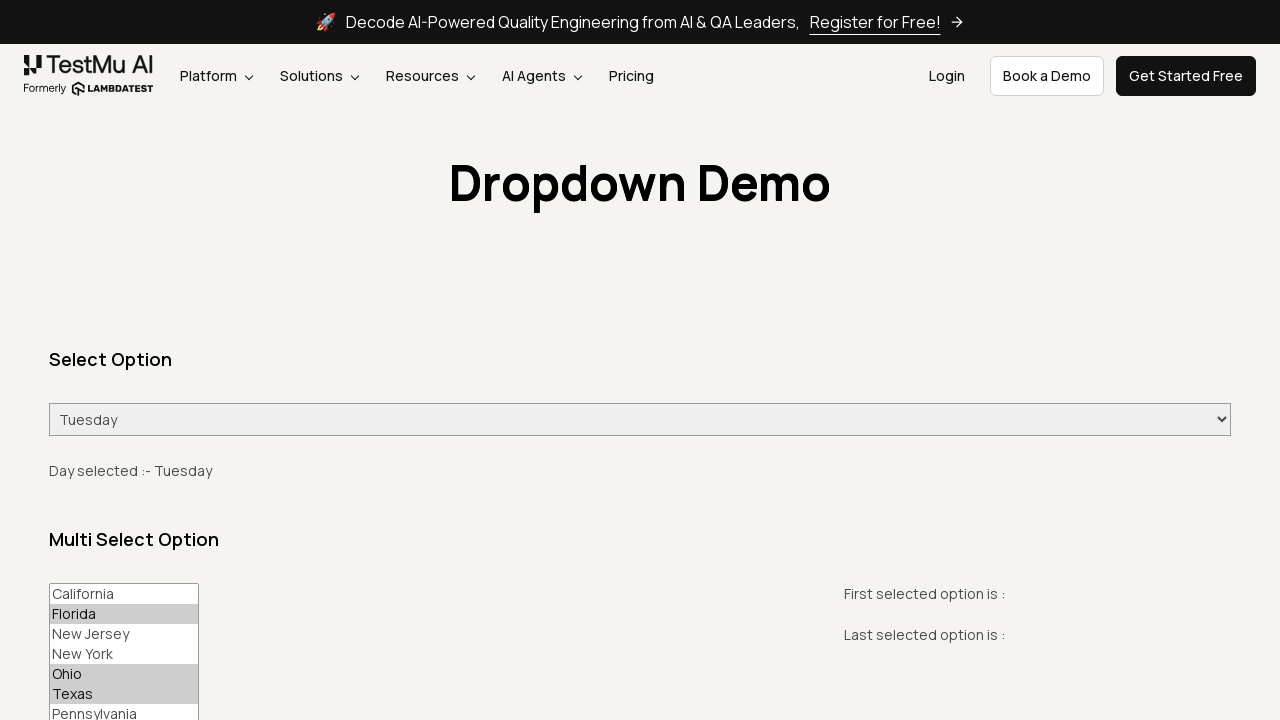

Printed option: California
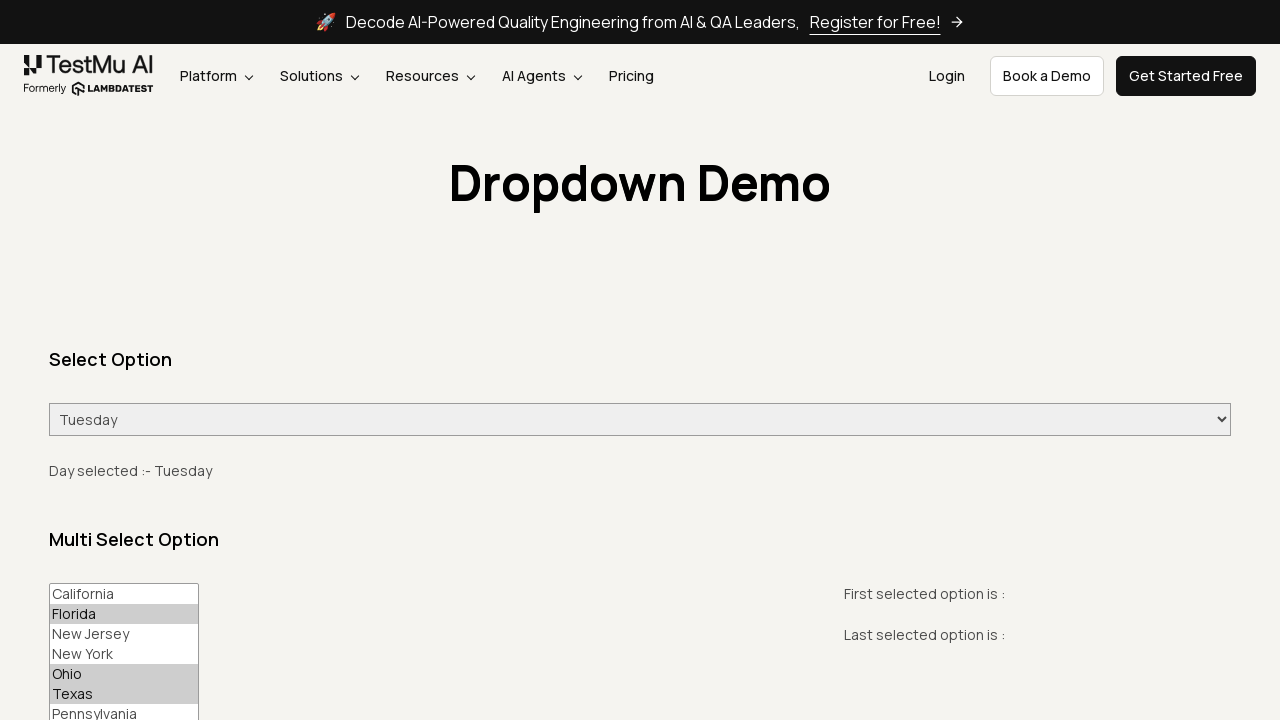

Printed option: Florida
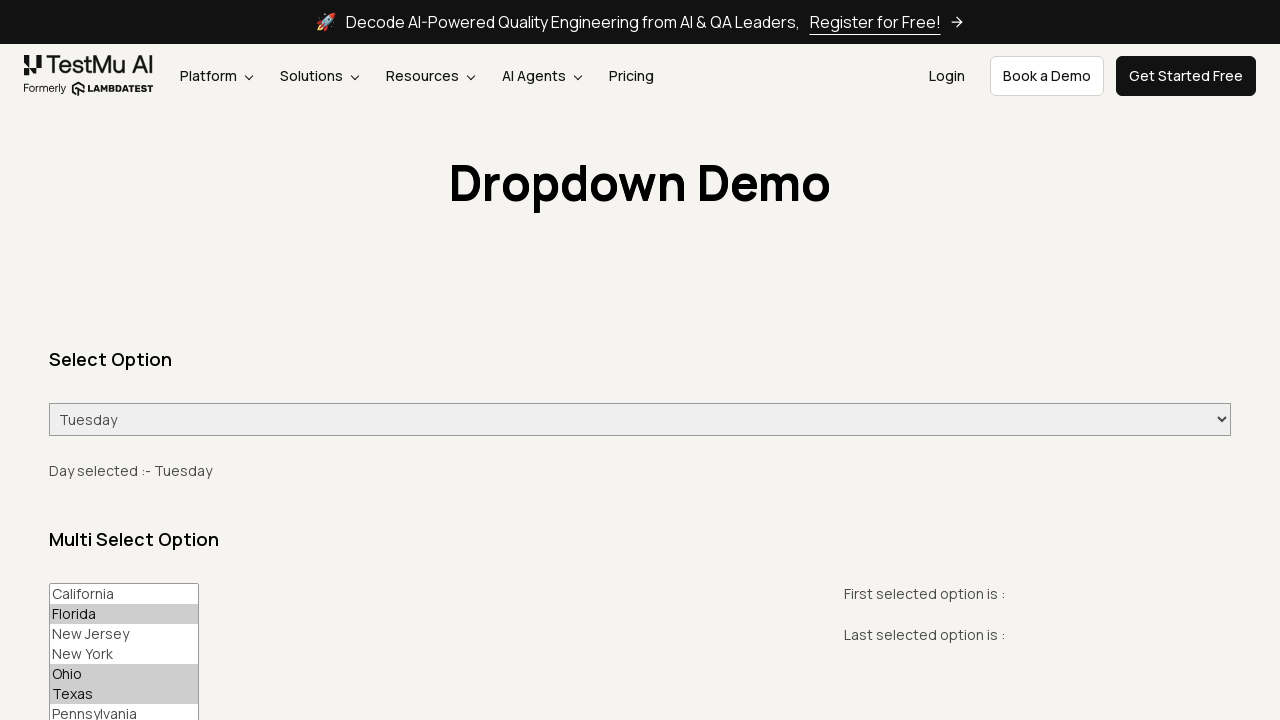

Printed option: New Jersey
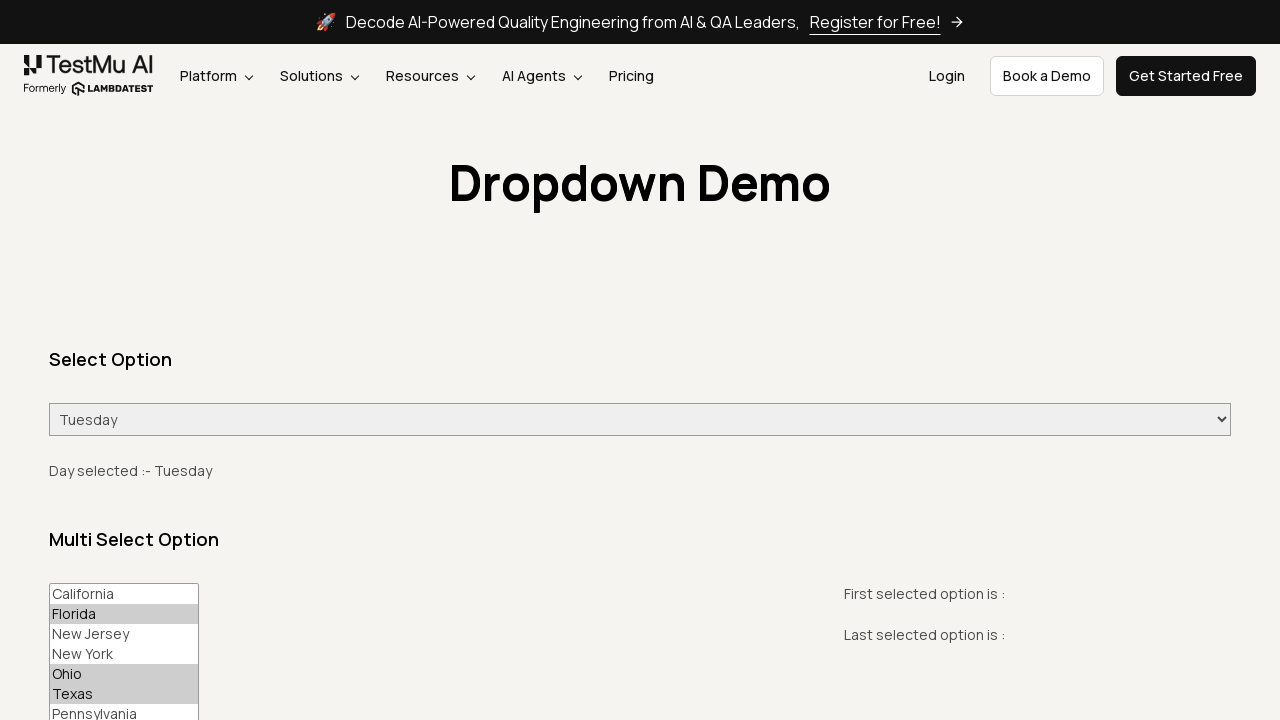

Printed option: New York
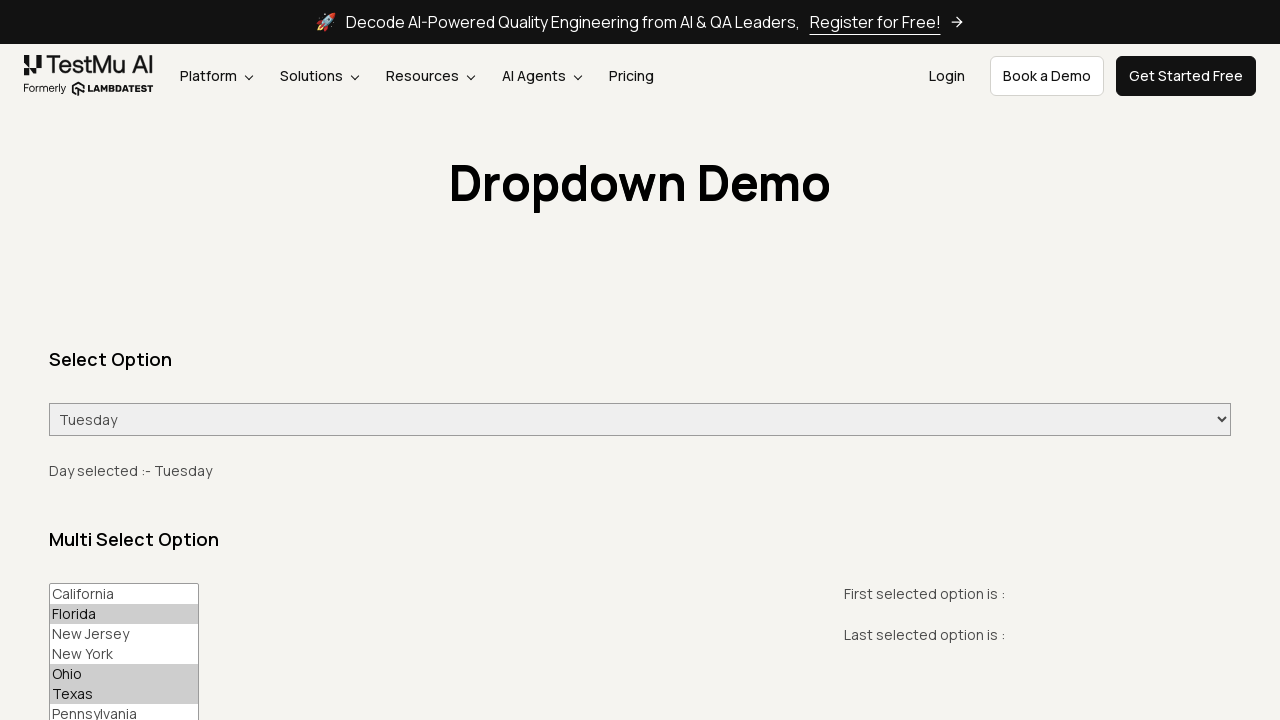

Printed option: Ohio
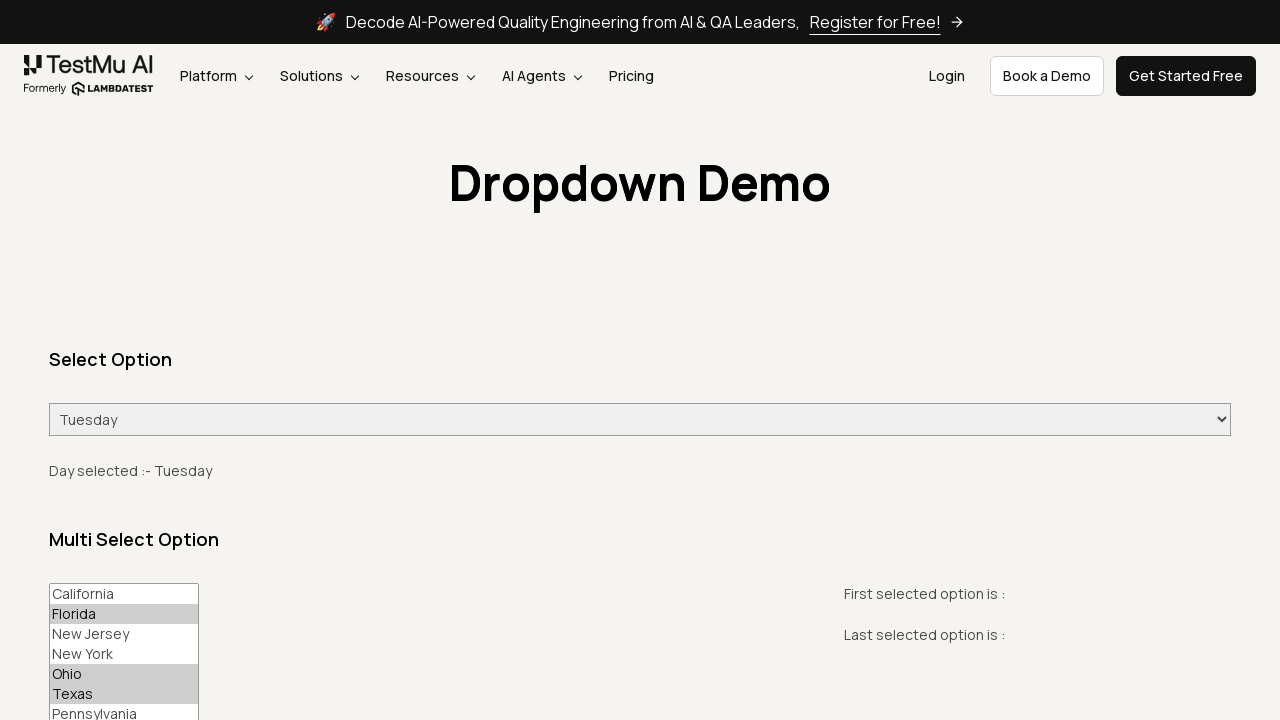

Printed option: Texas
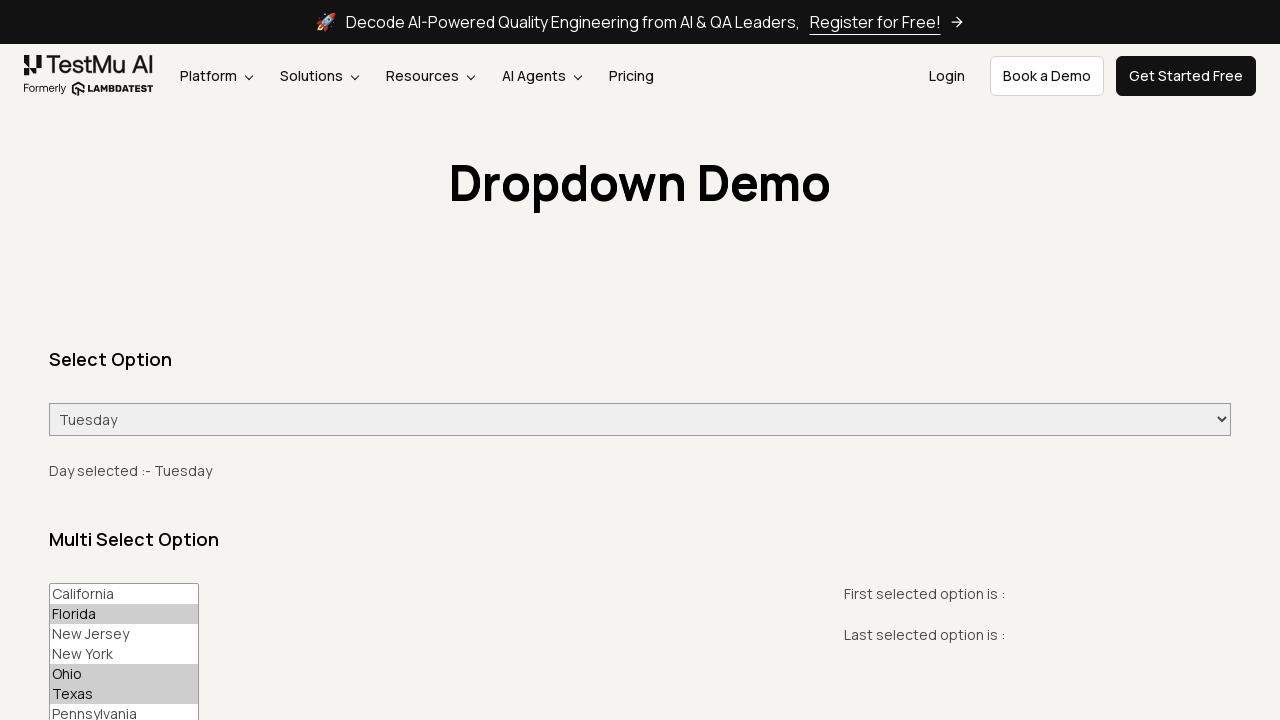

Printed option: Pennsylvania
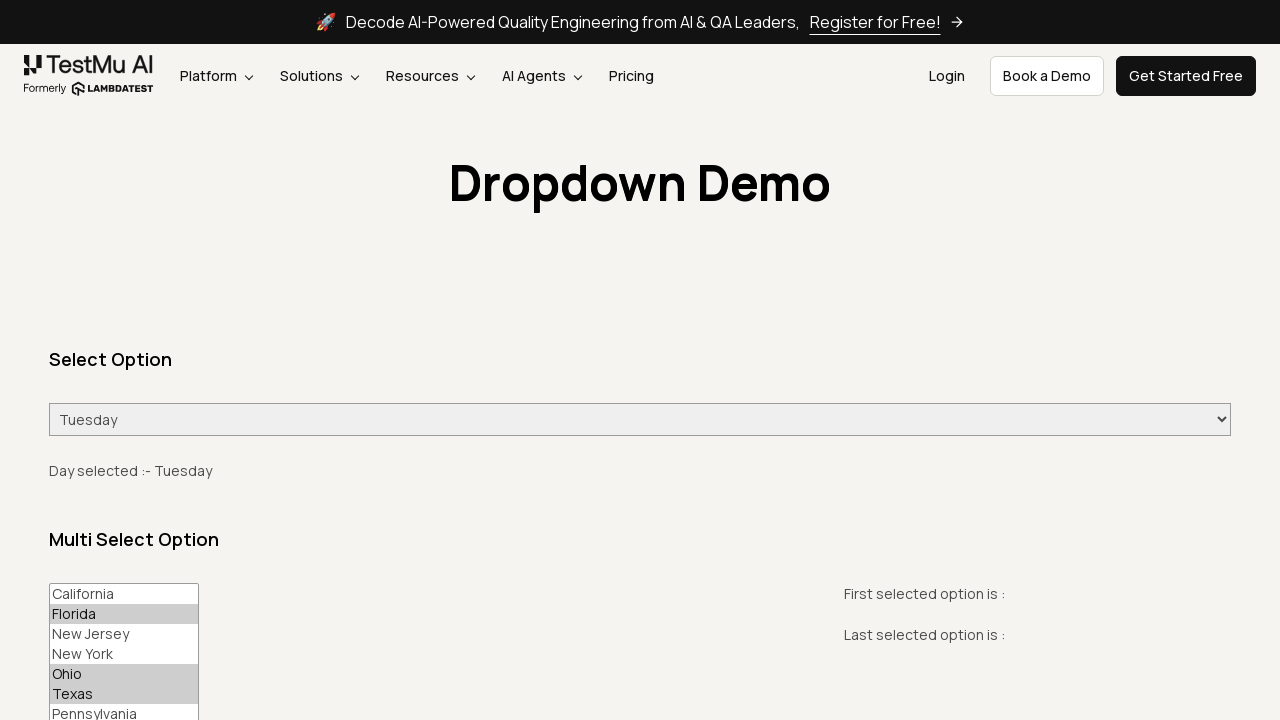

Printed option: Washington
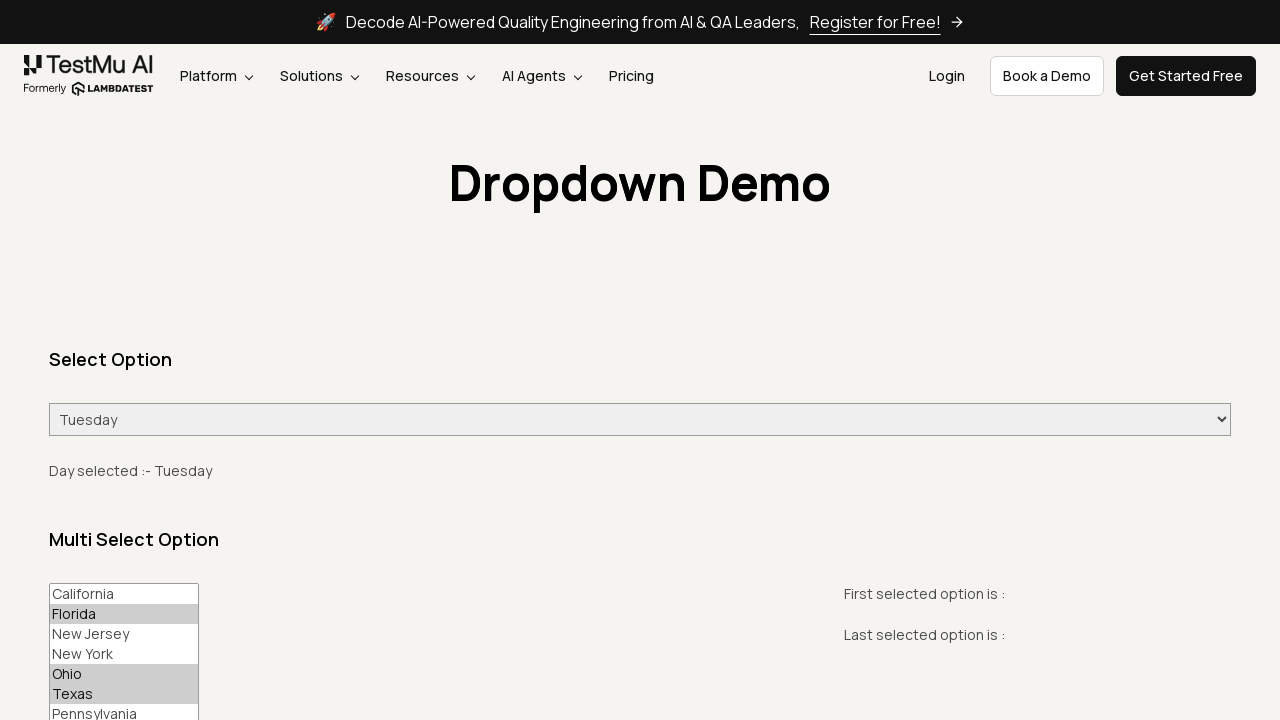

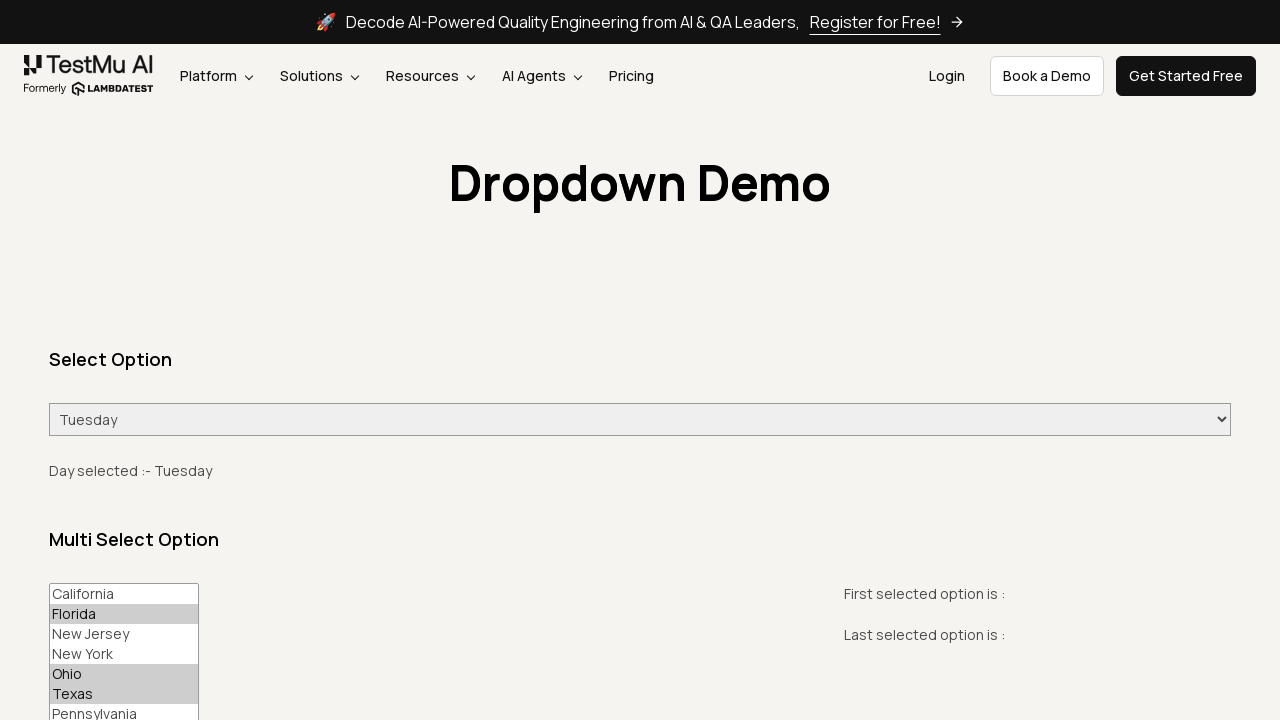